Tests a countries dropdown by selecting various South American and other countries (Argentina, Bolivia, Brazil, Chile, Colombia, Ecuador, India, Paraguay, Peru, Suriname, Uruguay, Venezuela).

Starting URL: https://letcode.in/dropdowns

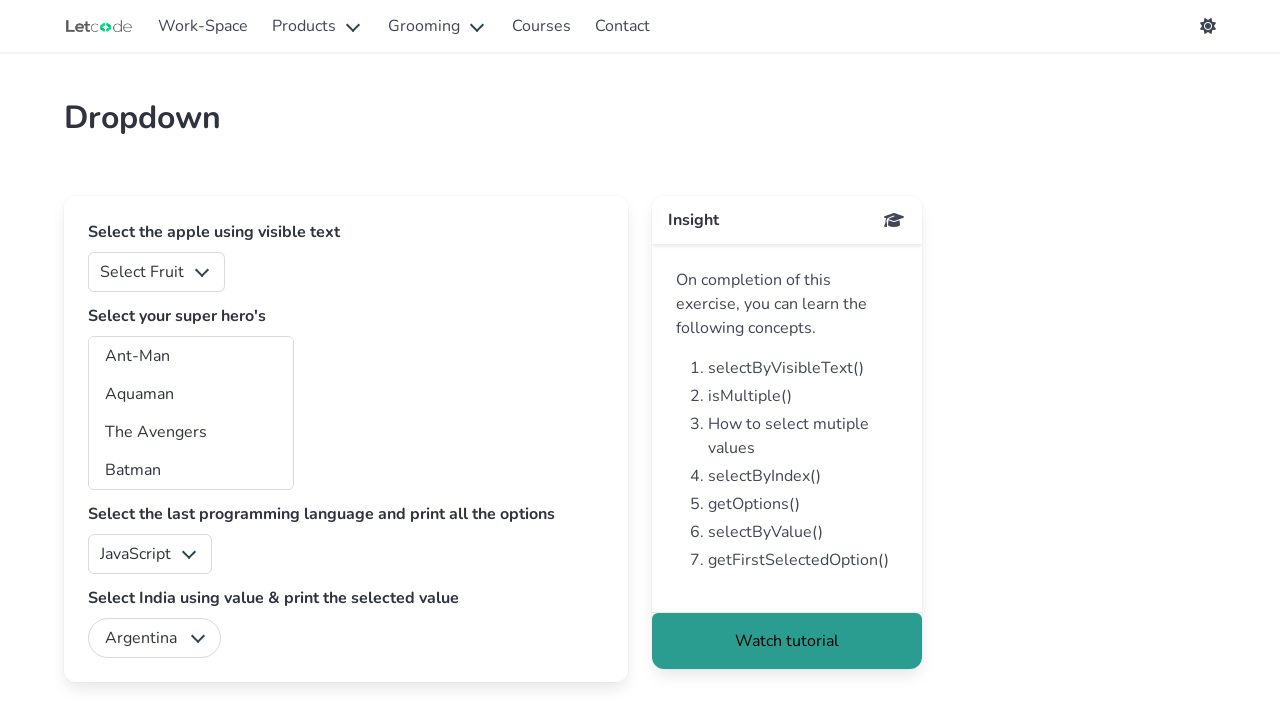

Selected Argentina from countries dropdown on [id="country"]
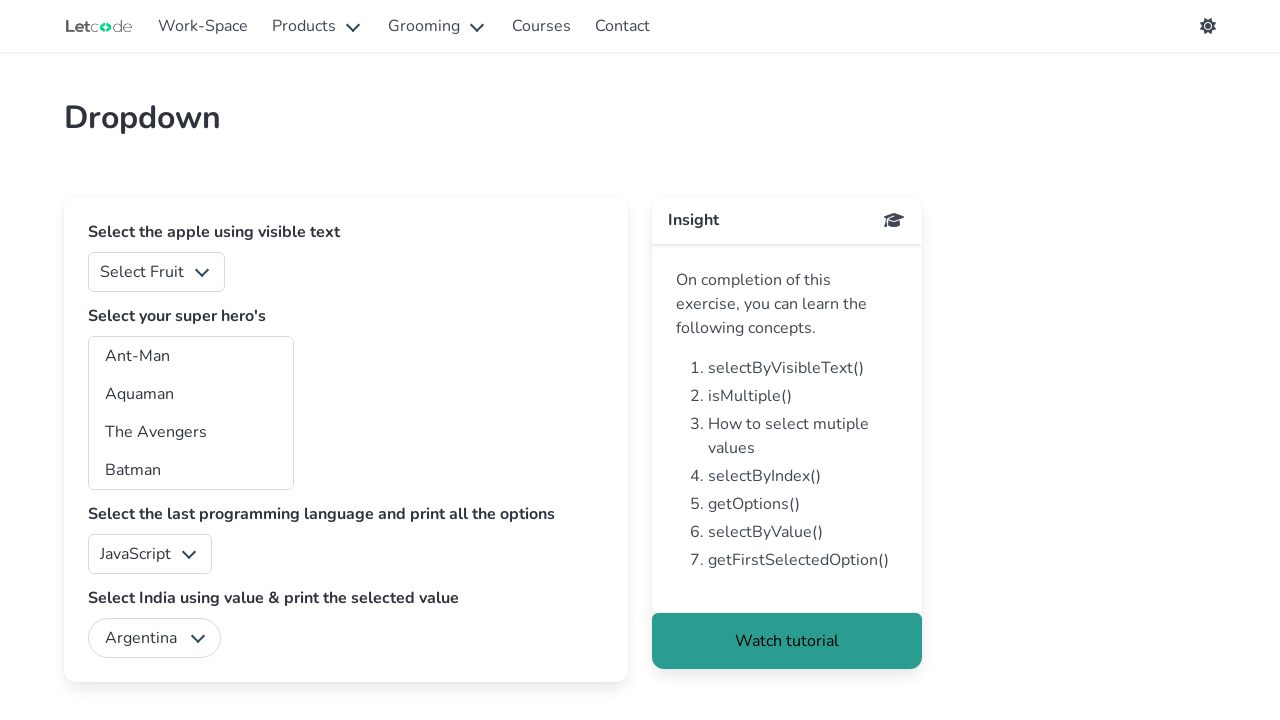

Selected Bolivia from countries dropdown on [id="country"]
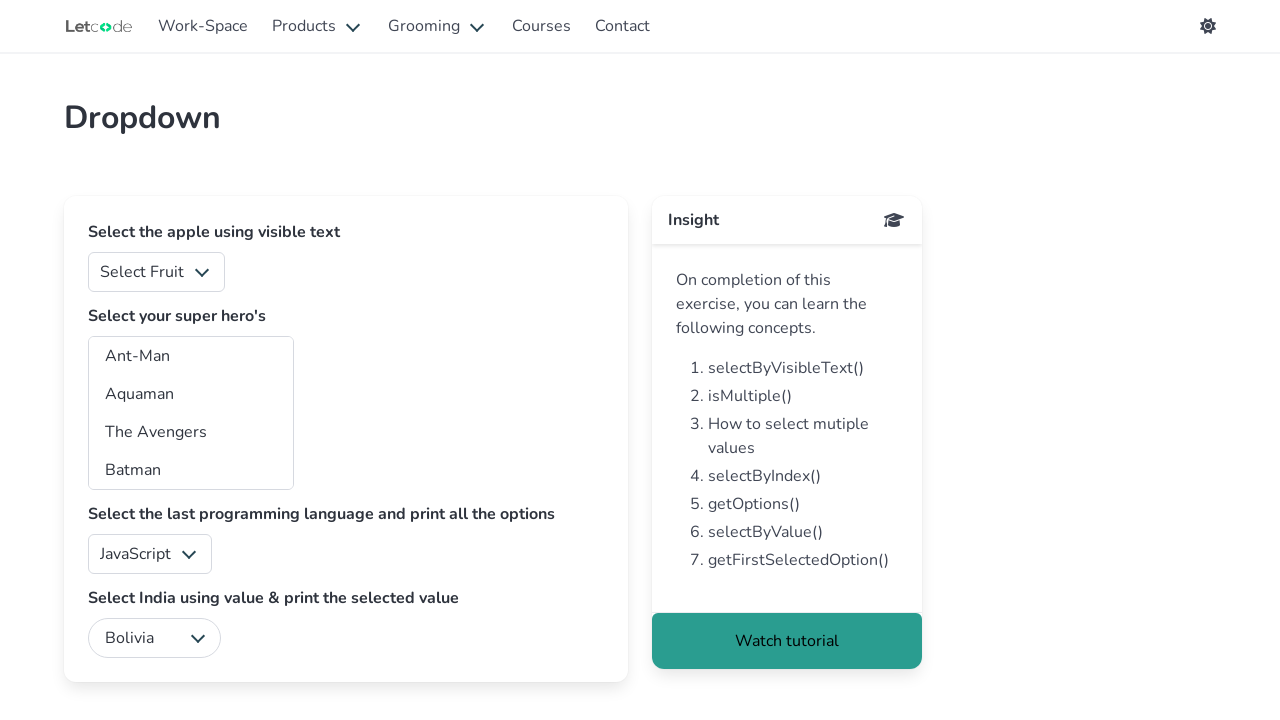

Selected Brazil from countries dropdown on [id="country"]
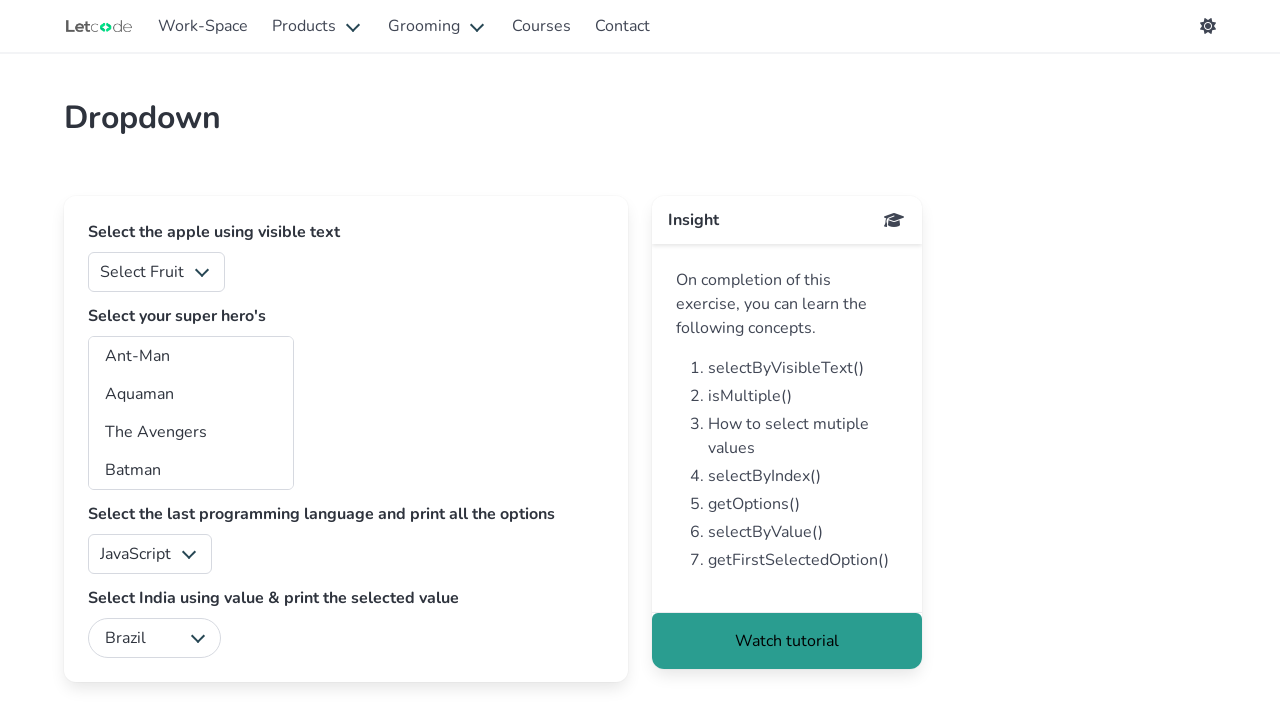

Selected Chile from countries dropdown on [id="country"]
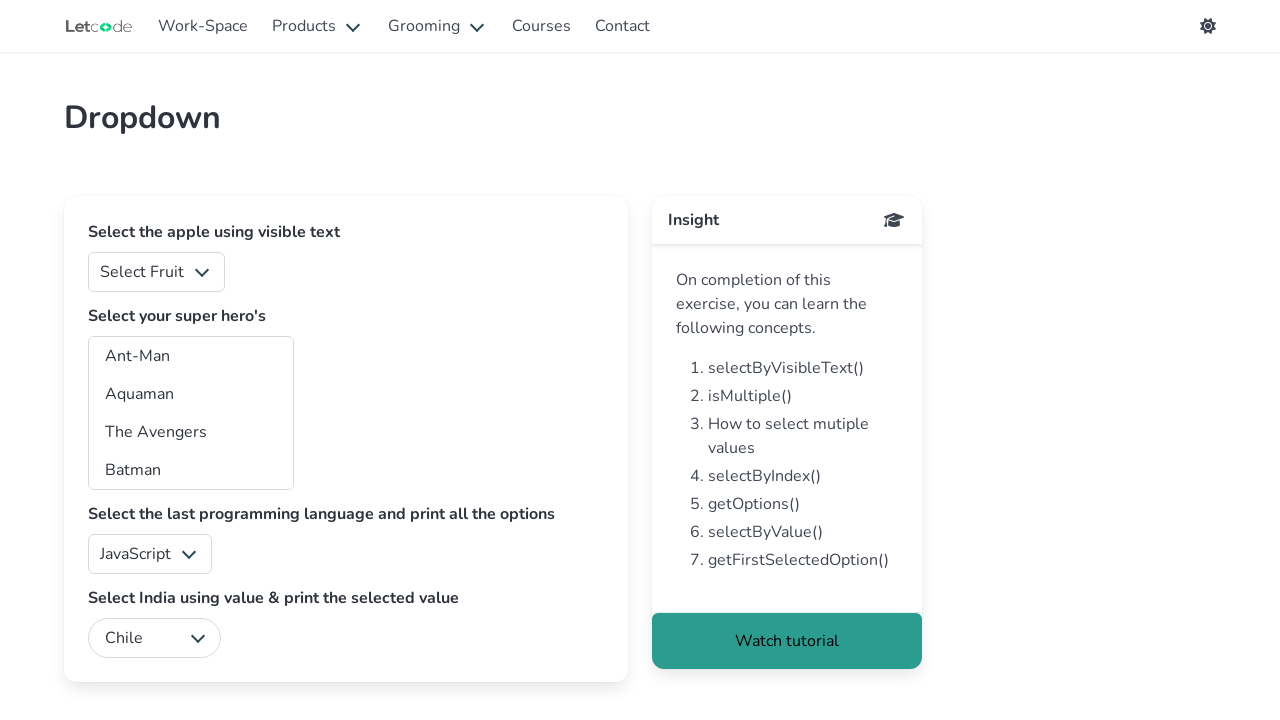

Selected Colombia from countries dropdown on [id="country"]
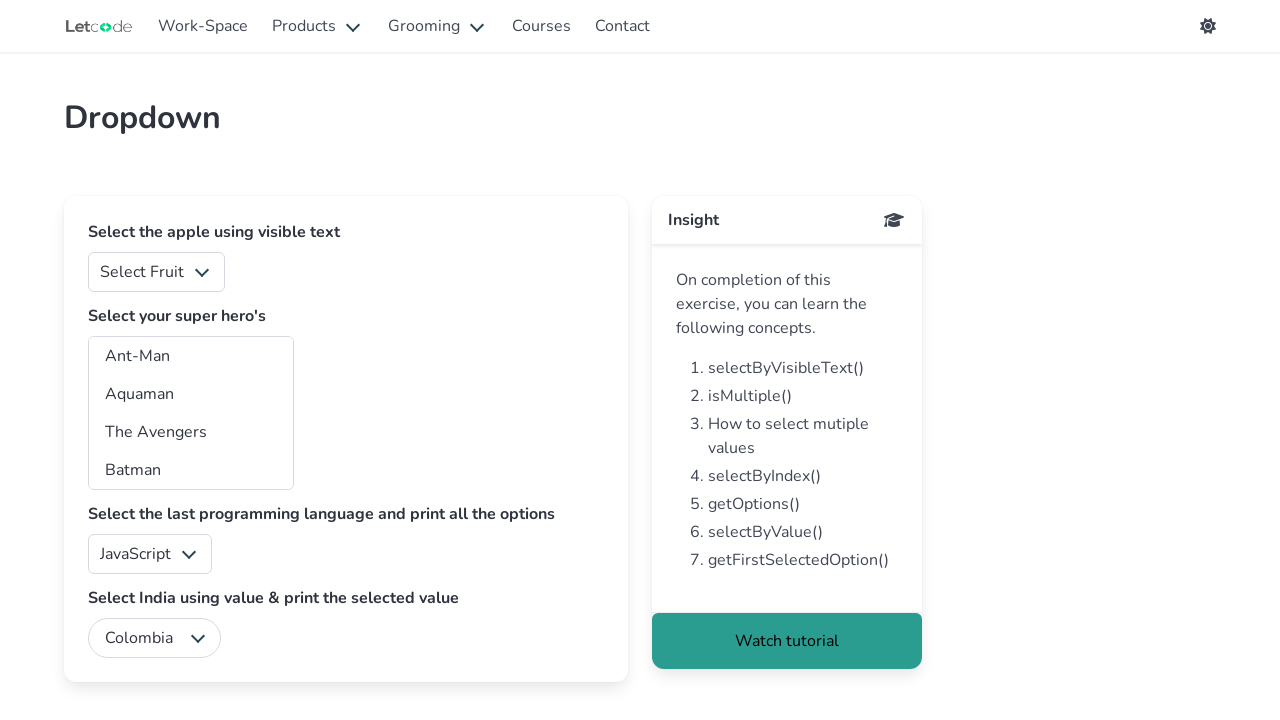

Selected Ecuador from countries dropdown on [id="country"]
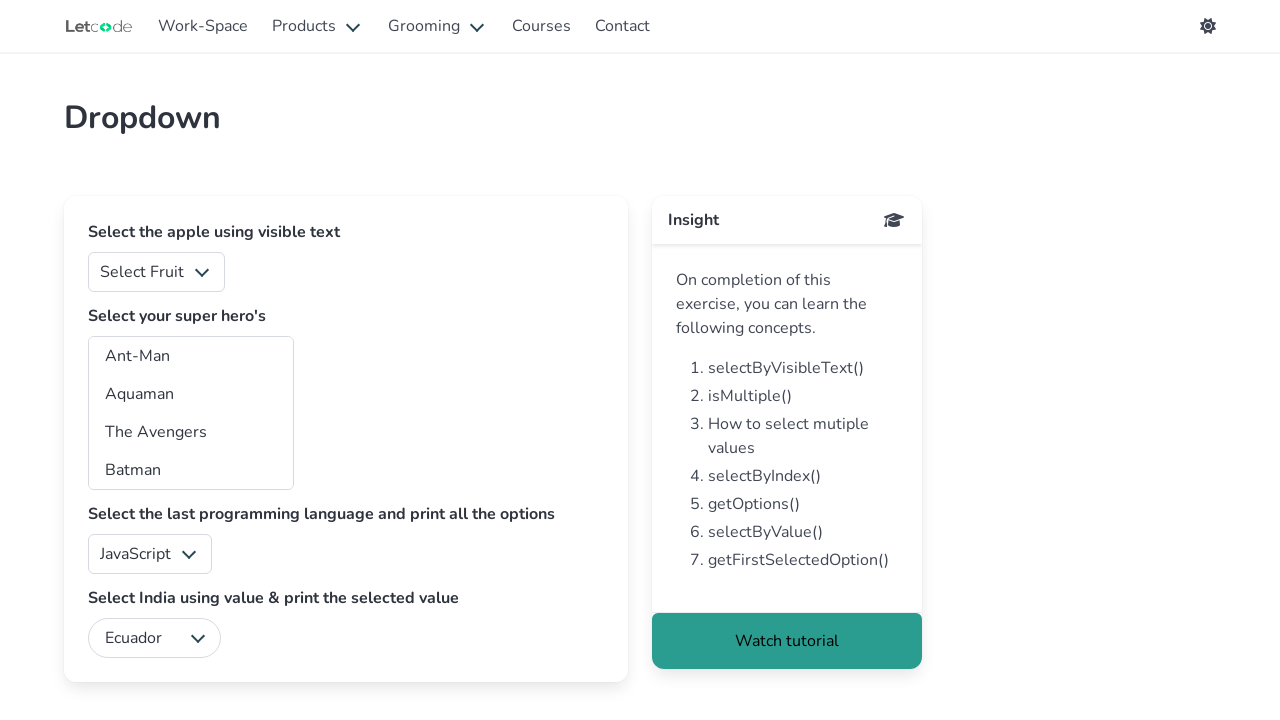

Selected India from countries dropdown on [id="country"]
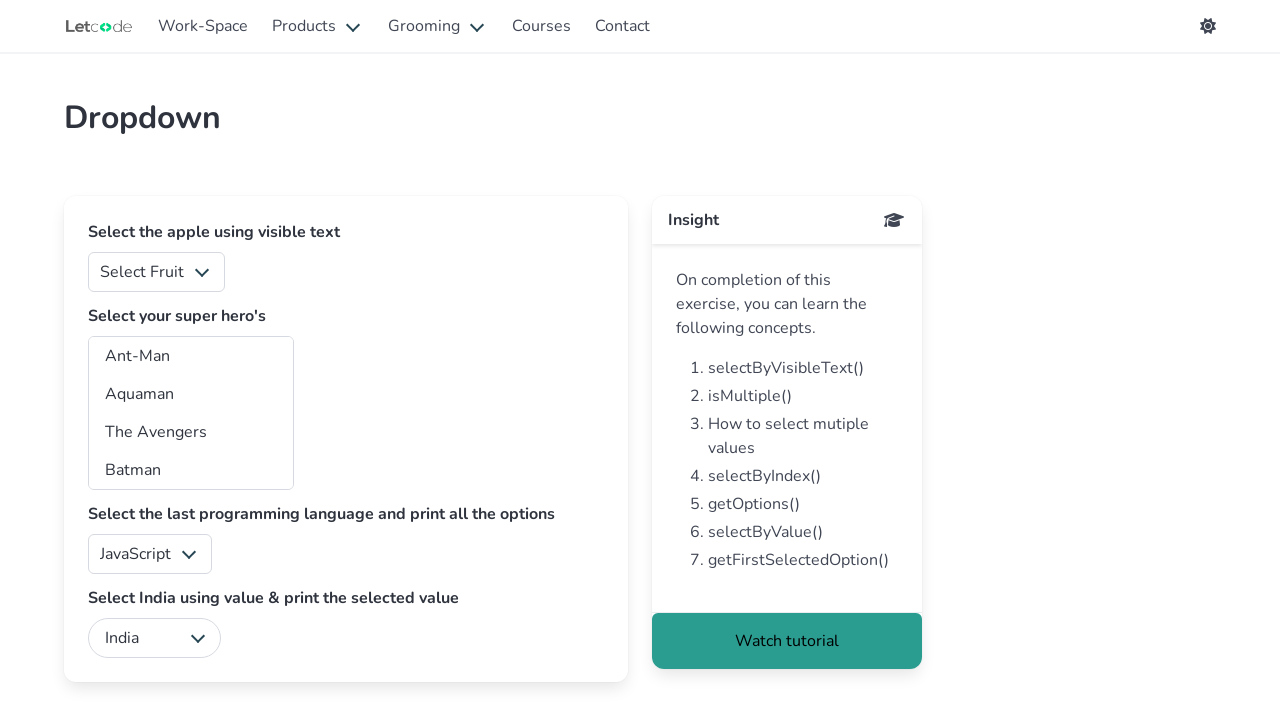

Selected Paraguay from countries dropdown on [id="country"]
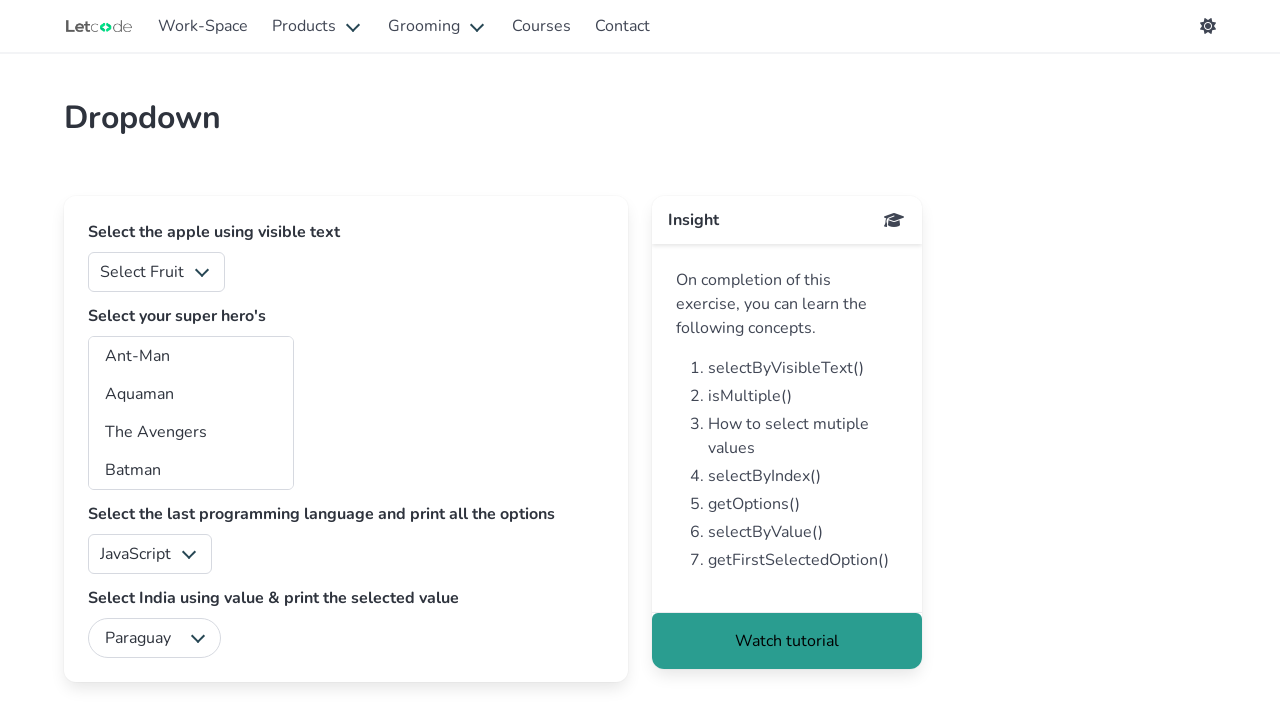

Selected Peru from countries dropdown on [id="country"]
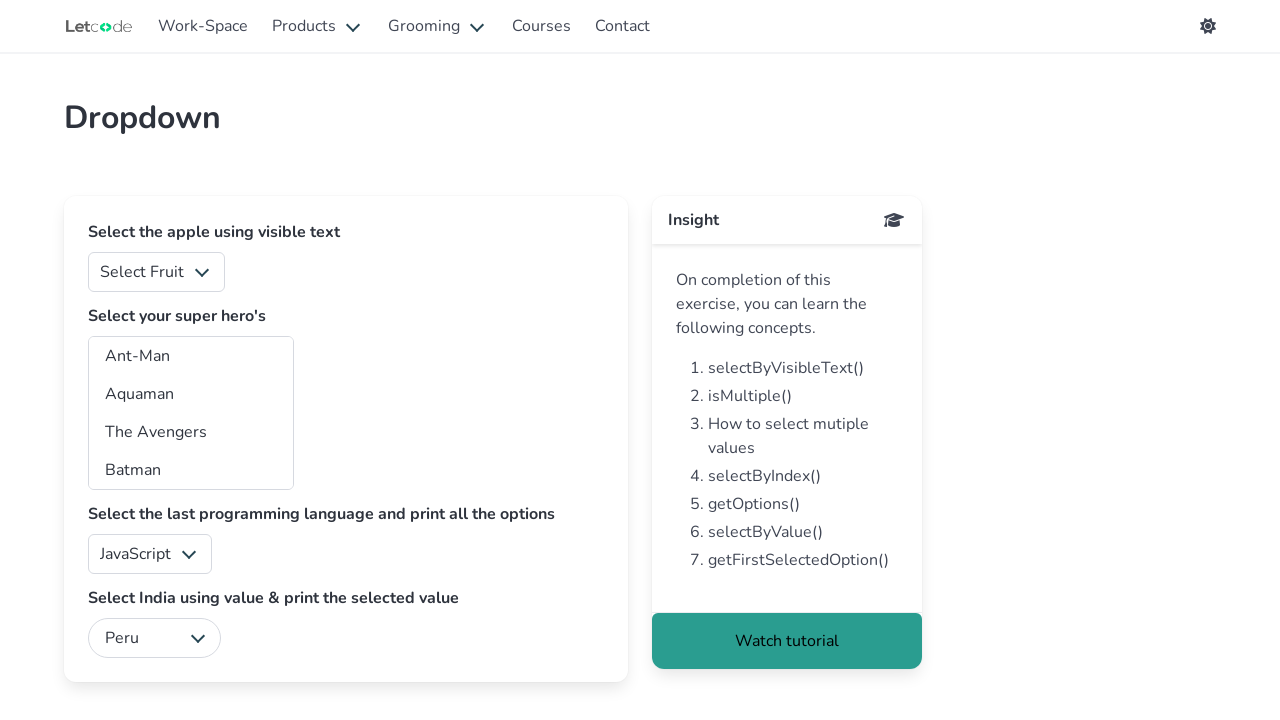

Selected Suriname from countries dropdown on [id="country"]
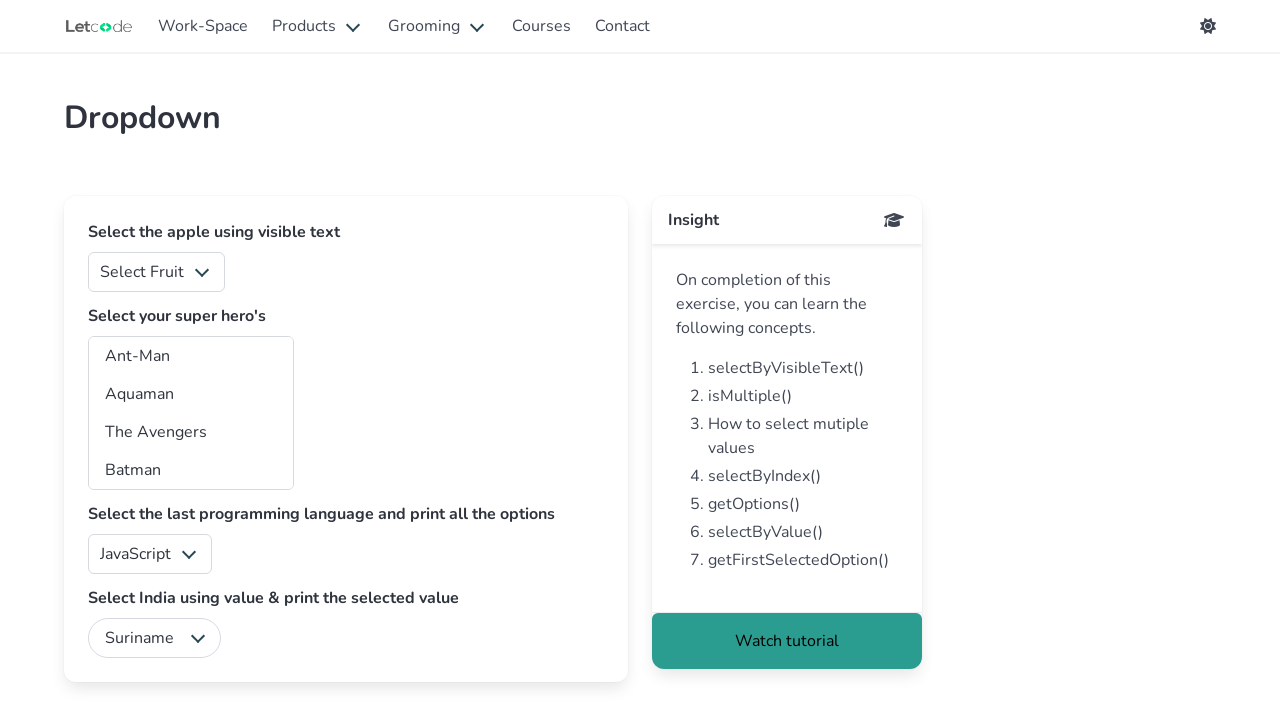

Selected Uruguay from countries dropdown on [id="country"]
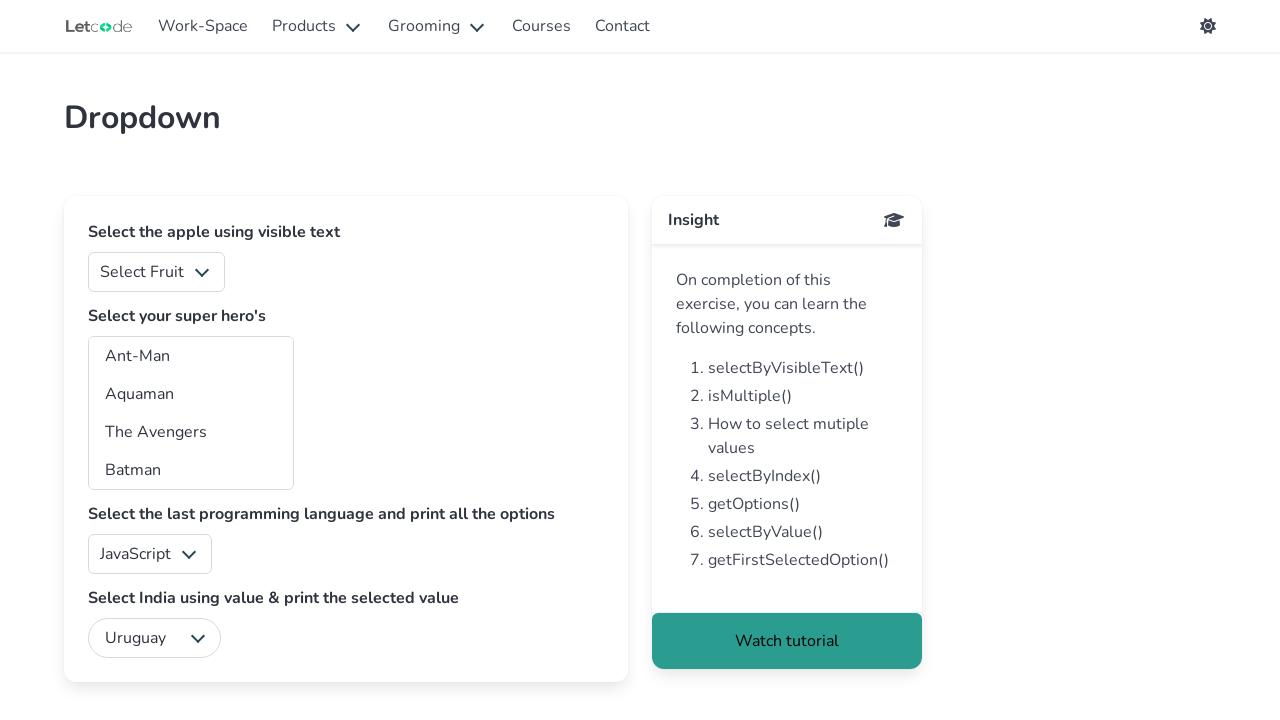

Selected Venezuela from countries dropdown on [id="country"]
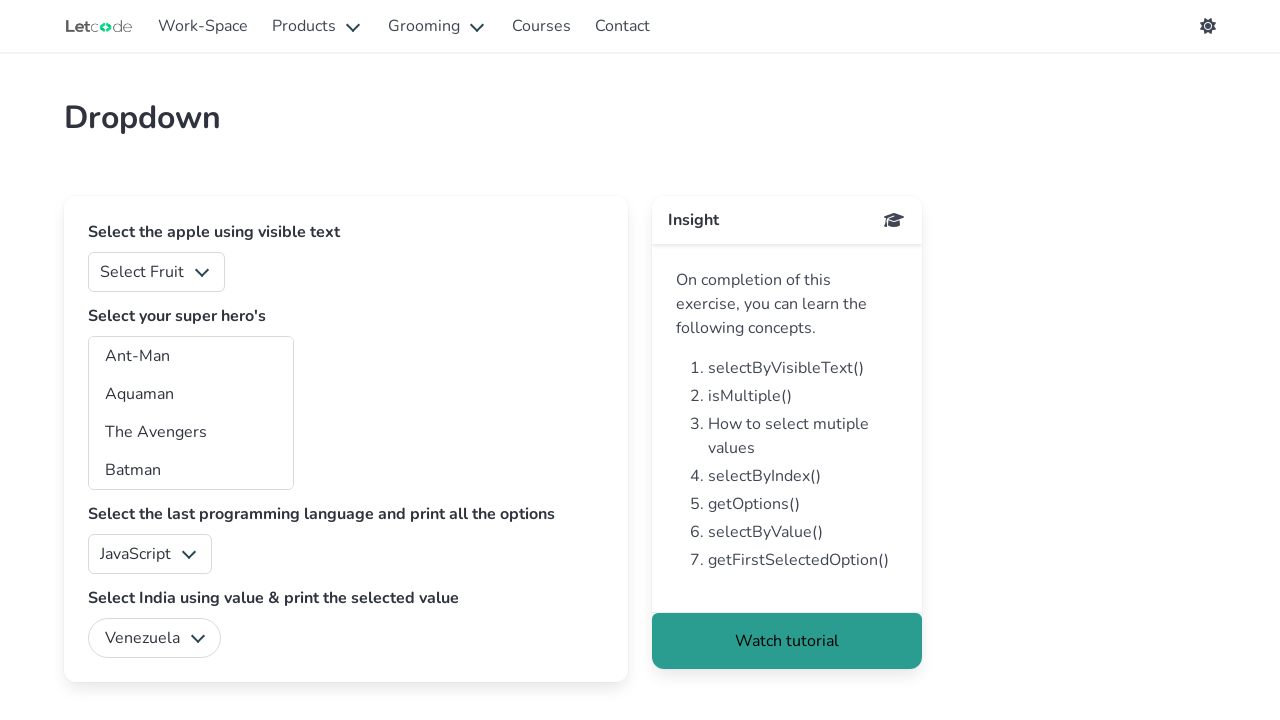

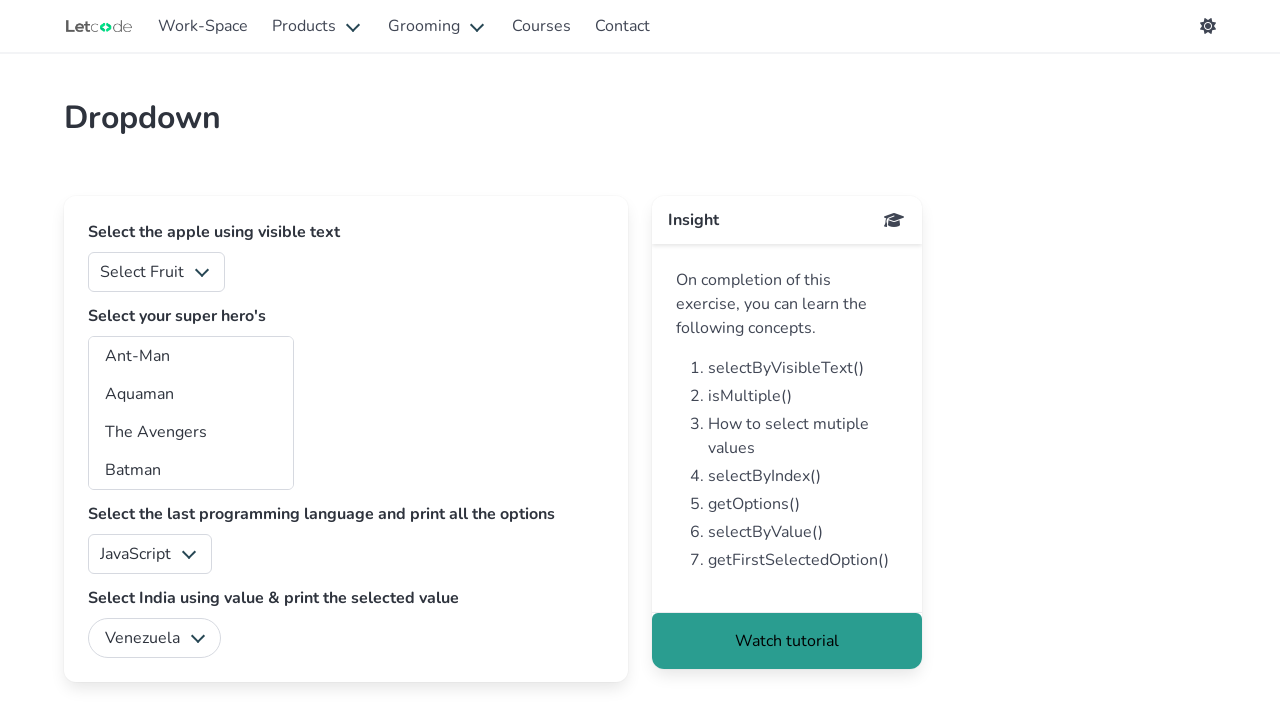